Tests child window handling by removing target attribute from link, clicking it, and navigating to about page

Starting URL: https://rahulshettyacademy.com/AutomationPractice/

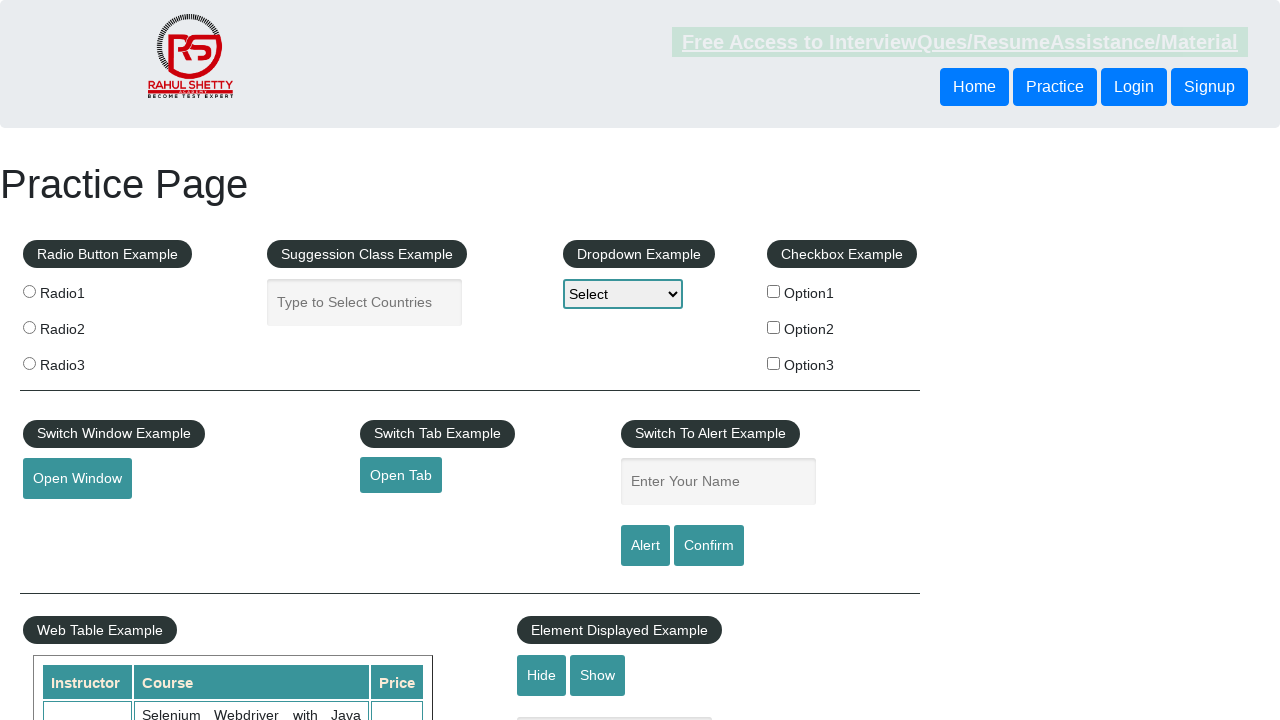

Removed target attribute from opentab link element
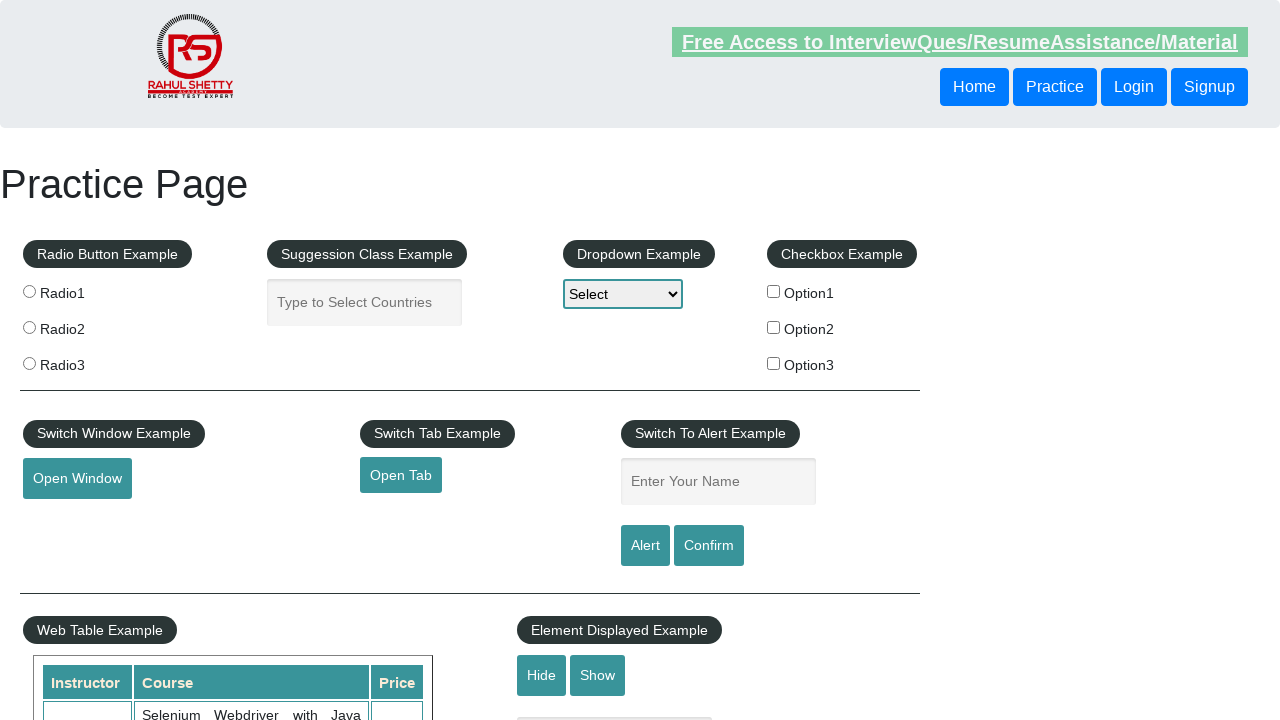

Clicked opentab link to navigate to child window (same tab) at (401, 475) on #opentab
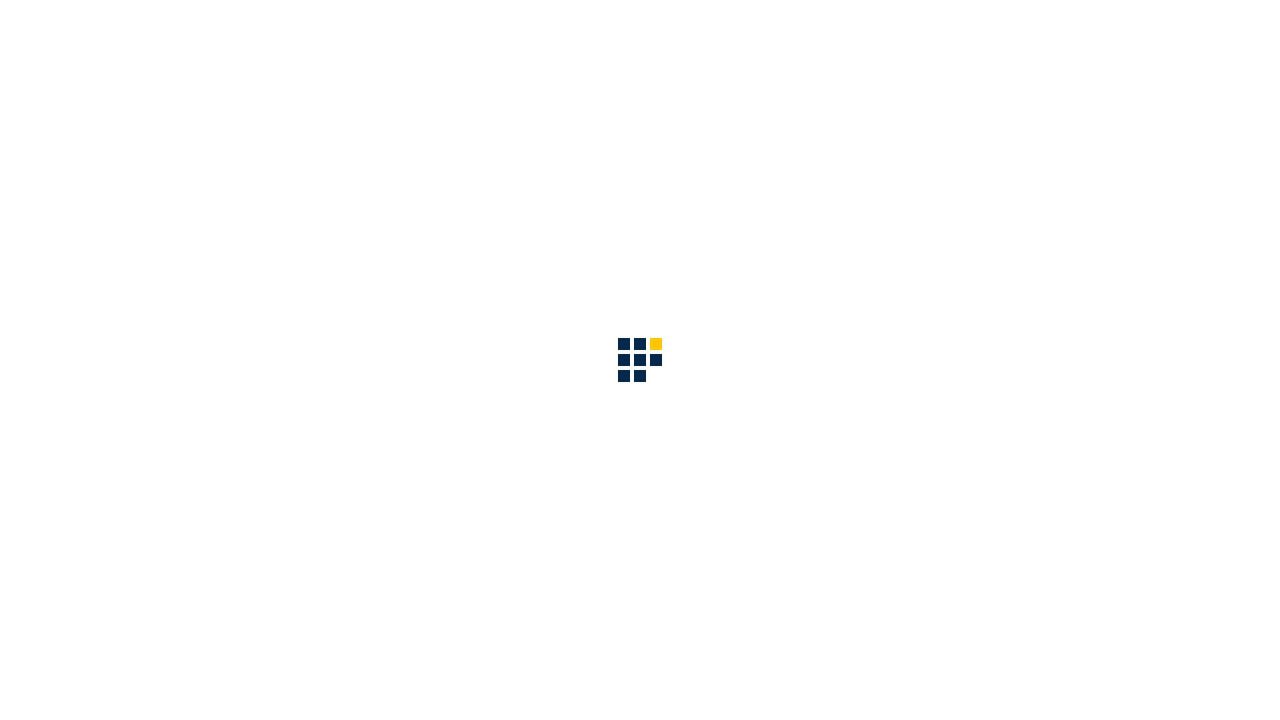

Clicked about link in navbar on qaclickacademy.com at (865, 36) on #navbarSupportedContent a[href*="about"]
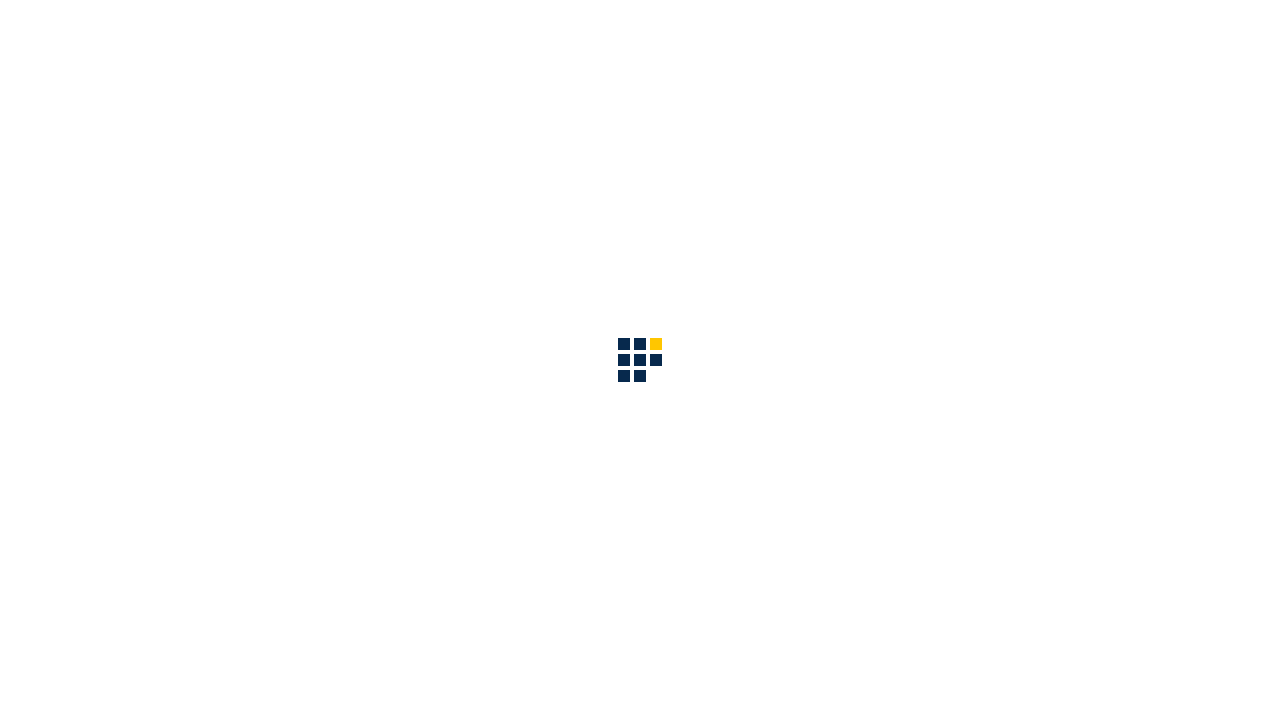

About page content loaded successfully
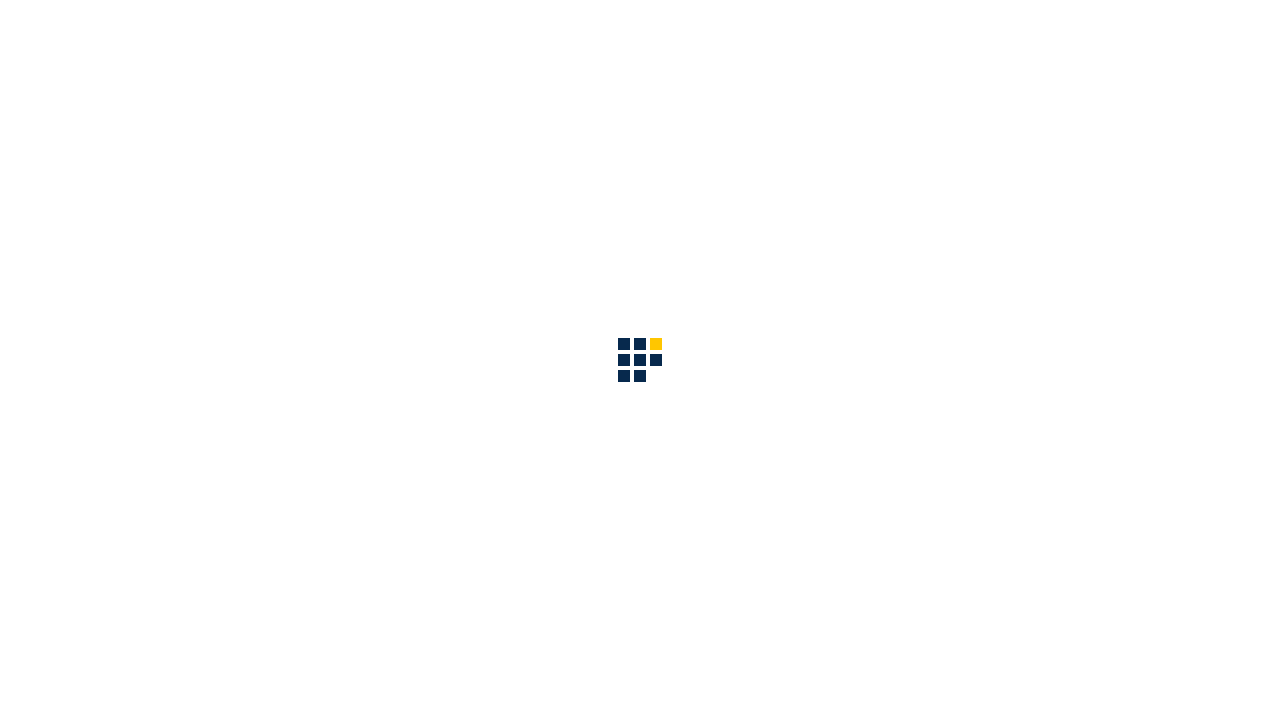

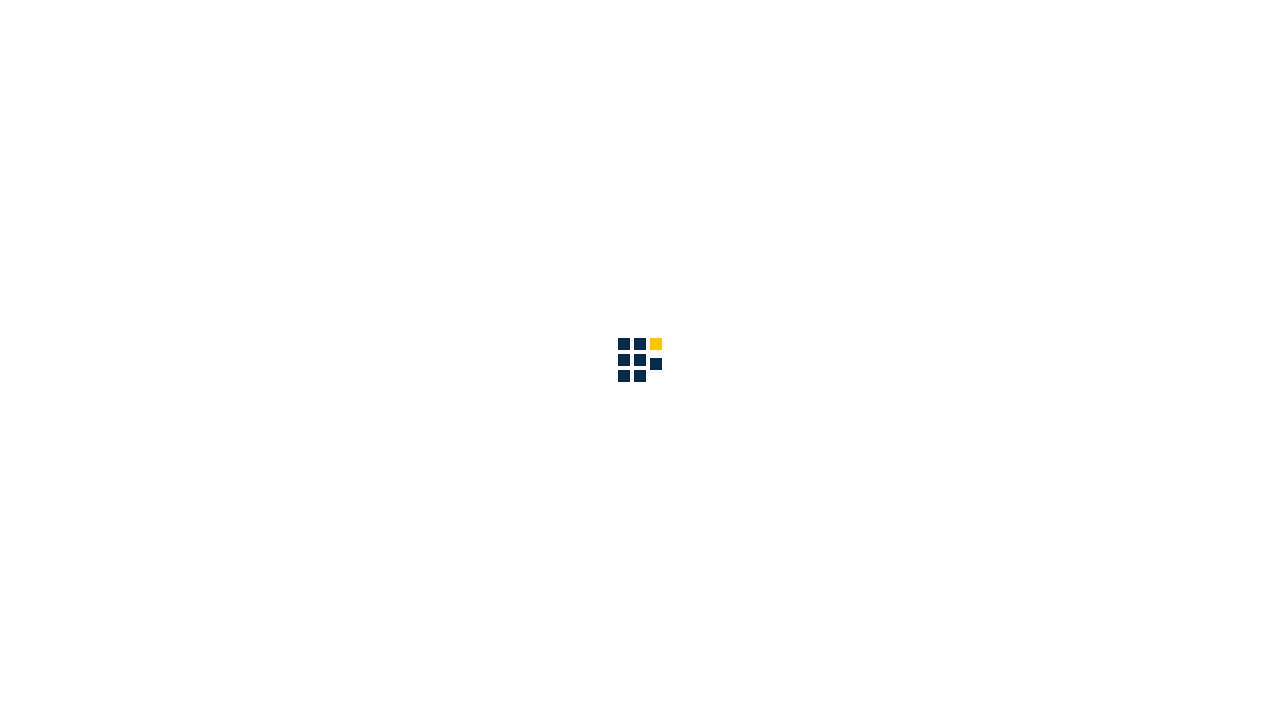